Tests drag-and-drop functionality on the jQuery UI demo page by switching to an iframe and dragging an element onto a drop target

Starting URL: https://jqueryui.com/droppable/

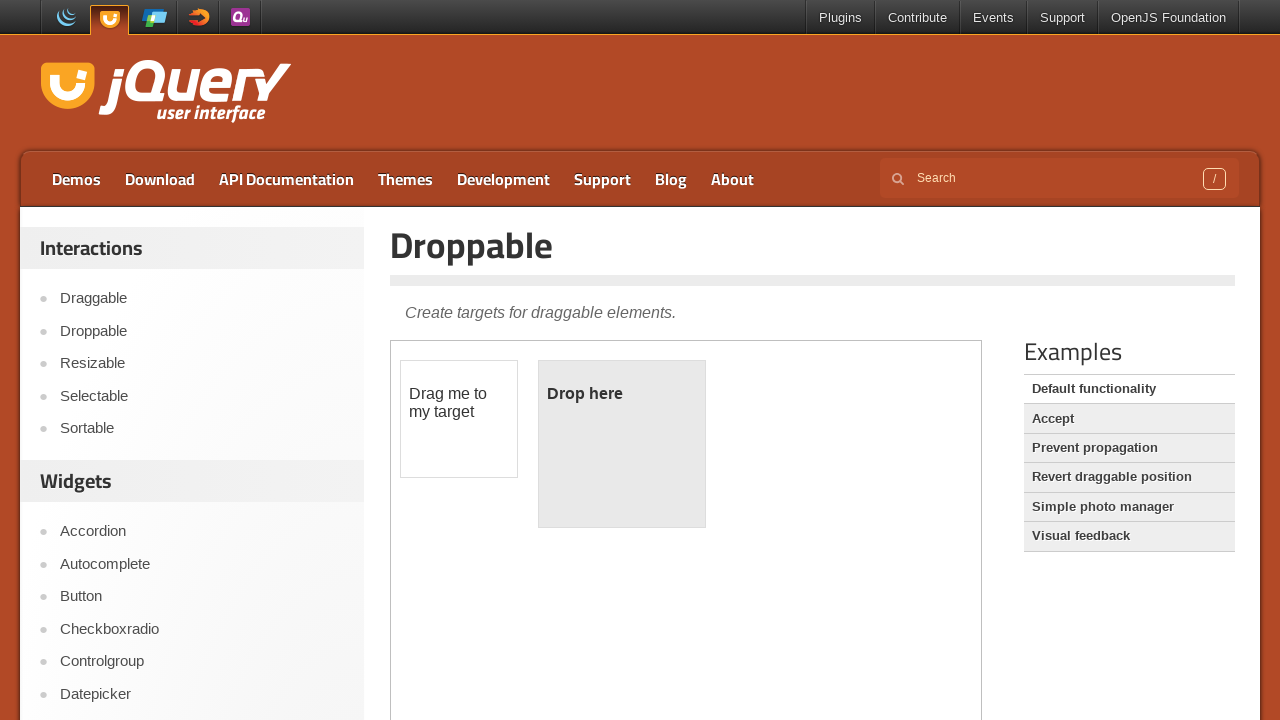

Located the demo iframe on the page
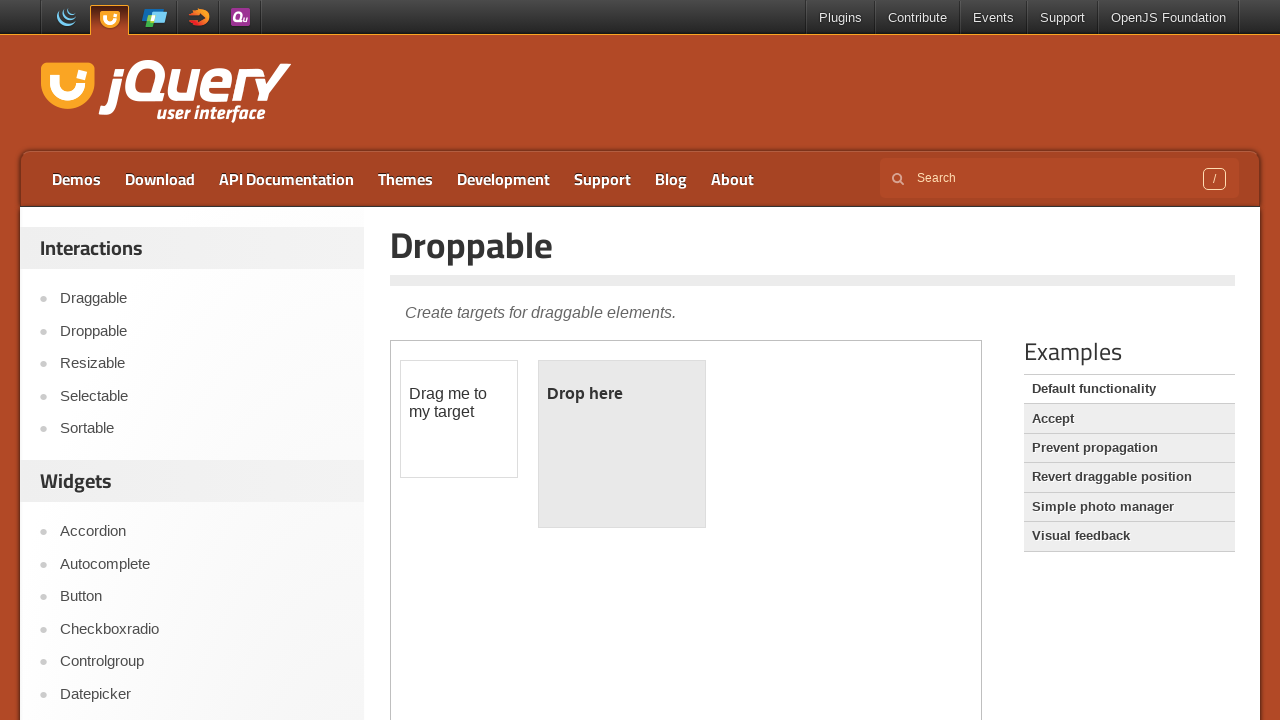

Located the draggable element (#draggable) within the iframe
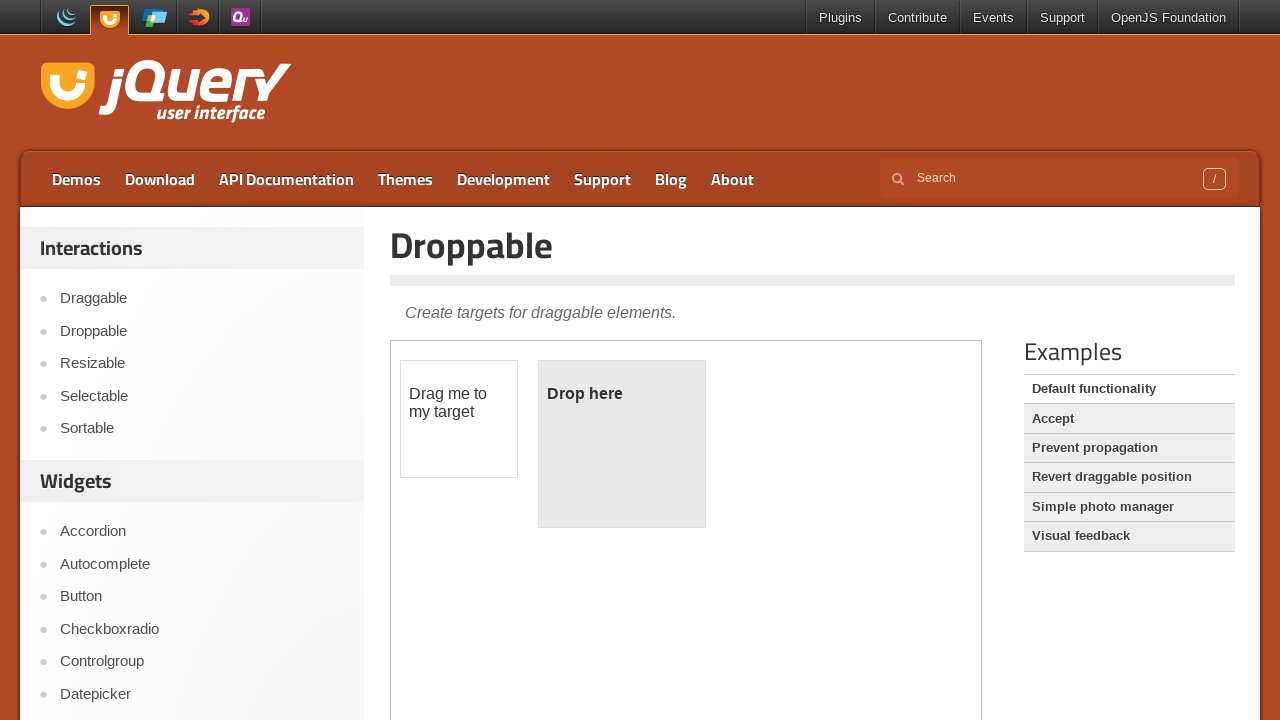

Located the droppable target element (#droppable) within the iframe
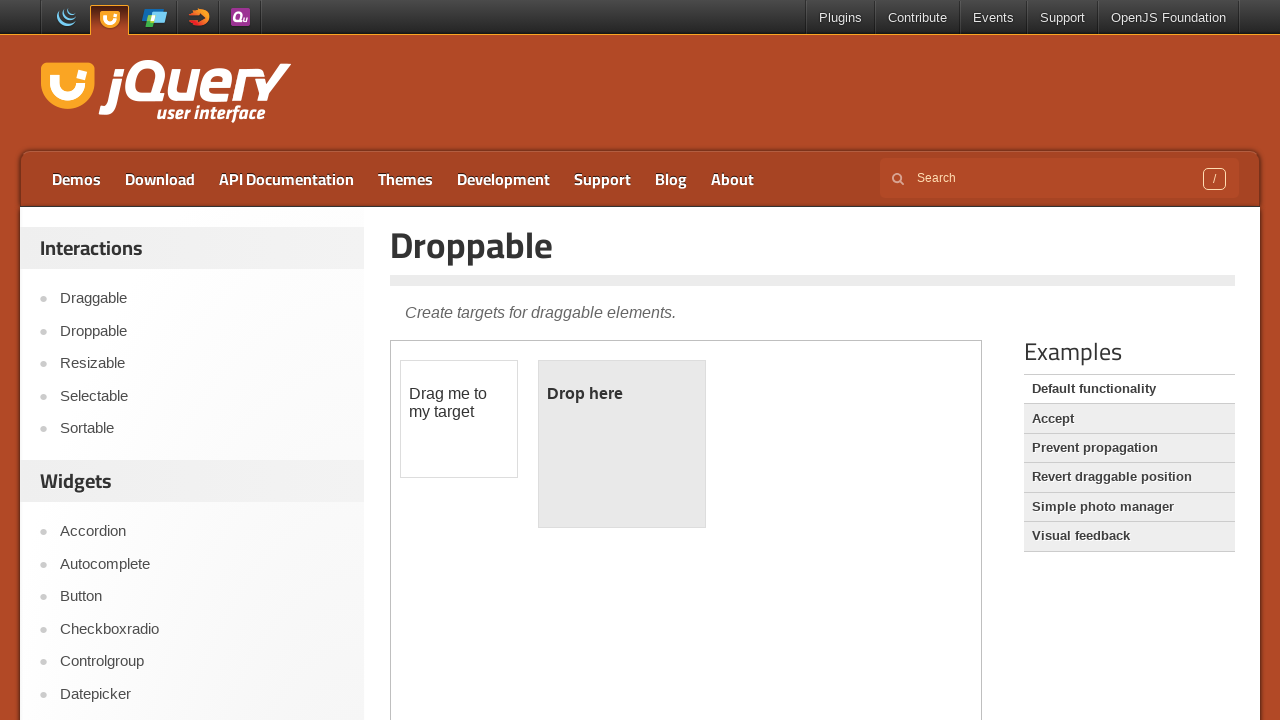

Dragged the draggable element onto the droppable target at (622, 444)
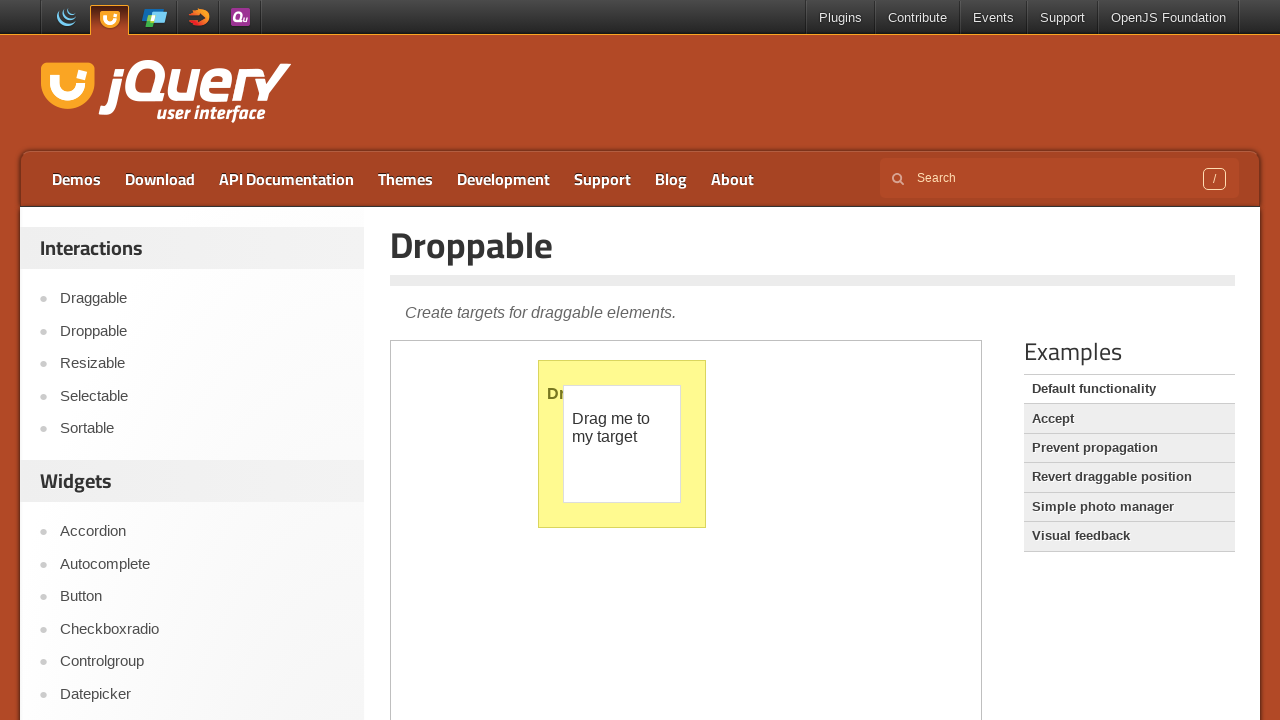

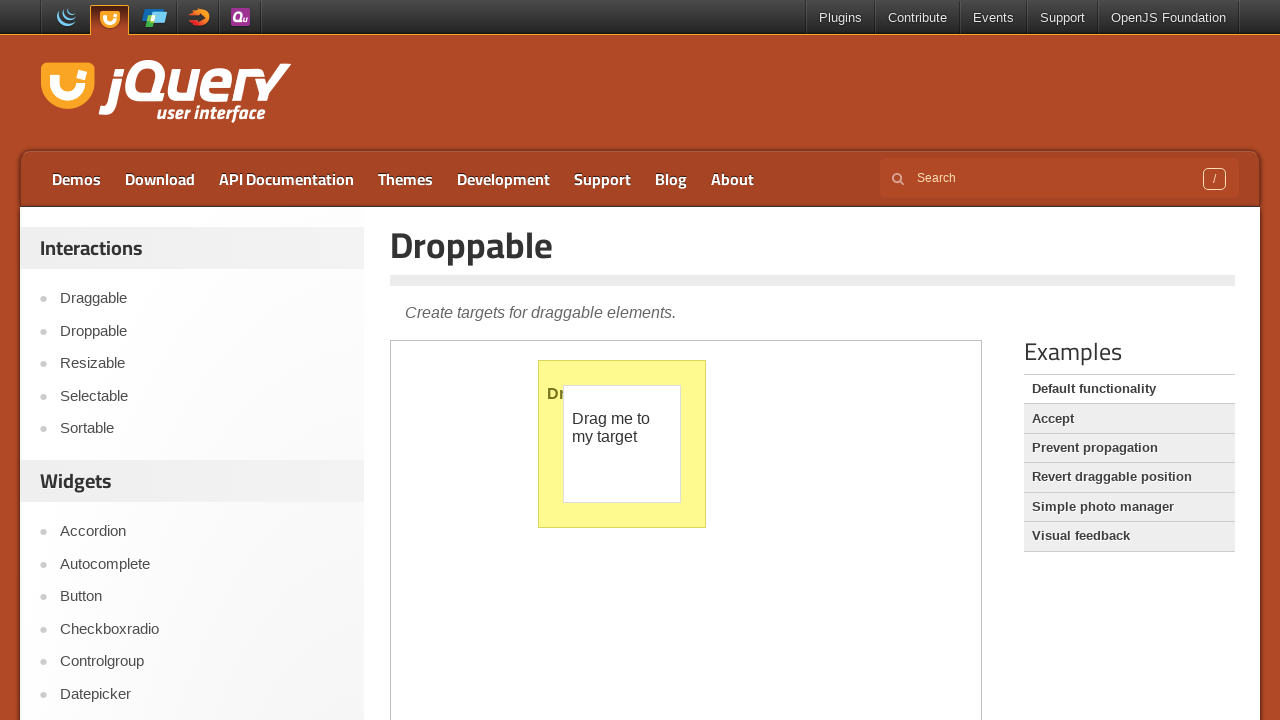